Navigates to a book catalog page, locates book products, clicks through to view an individual book's detail page, and verifies the product information elements are present.

Starting URL: https://books.toscrape.com/catalogue/page-1.html

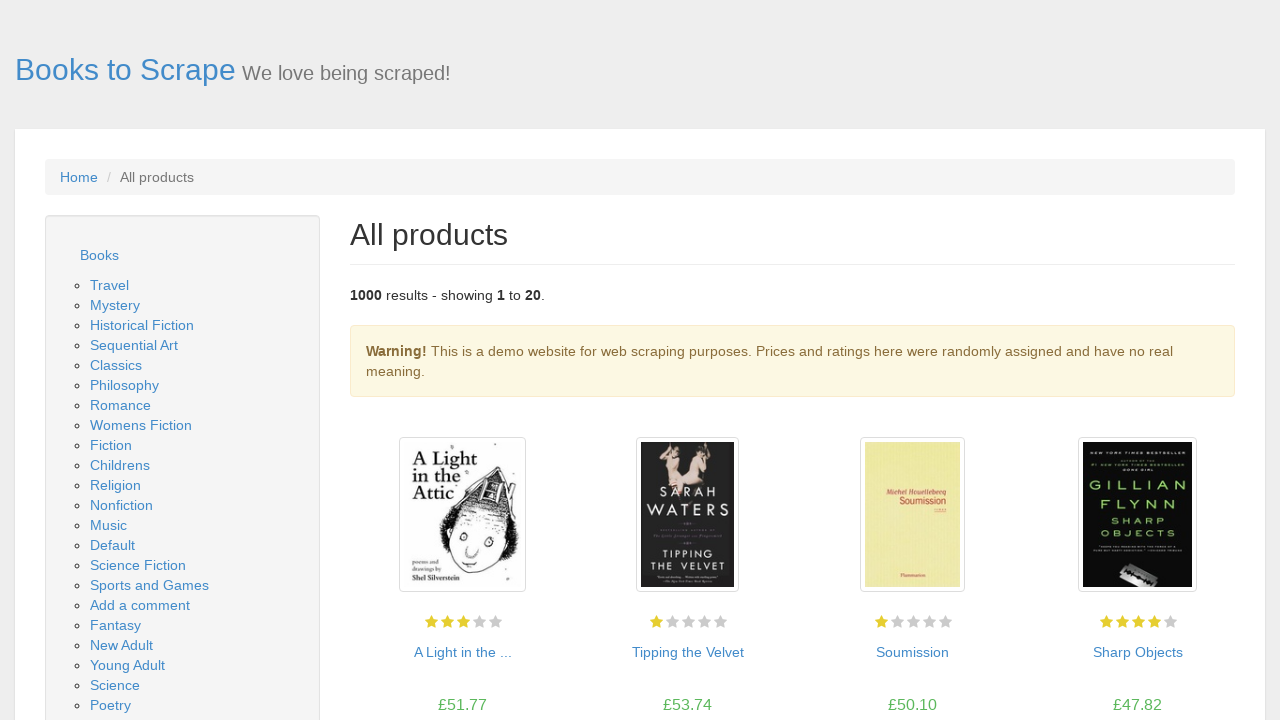

Book products loaded on catalog page
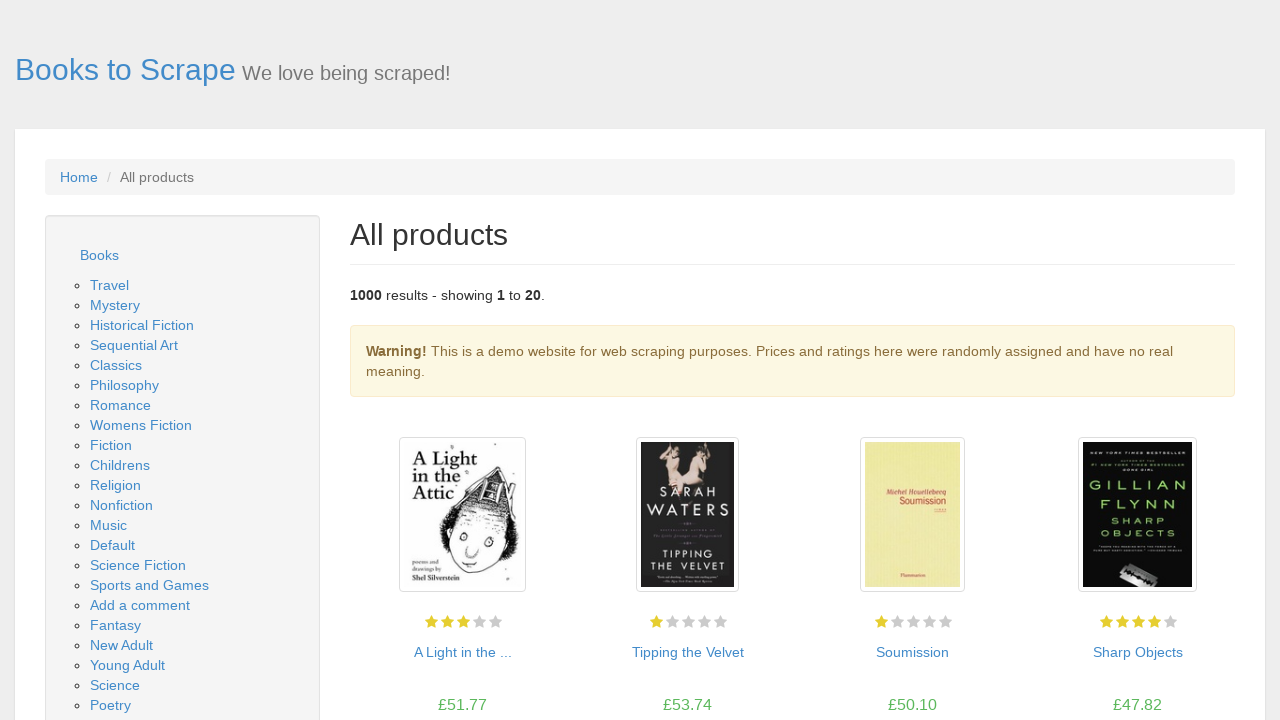

Located first book link in catalog
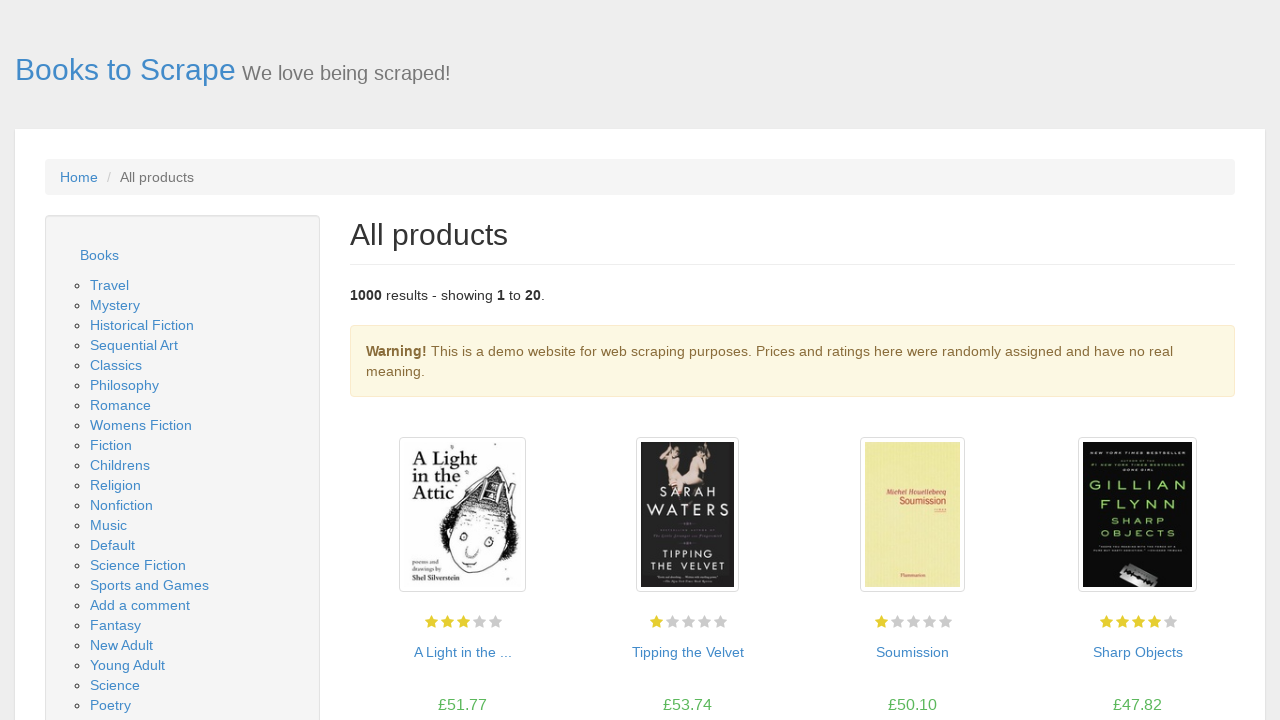

Retrieved href attribute from first book link: a-light-in-the-attic_1000/index.html
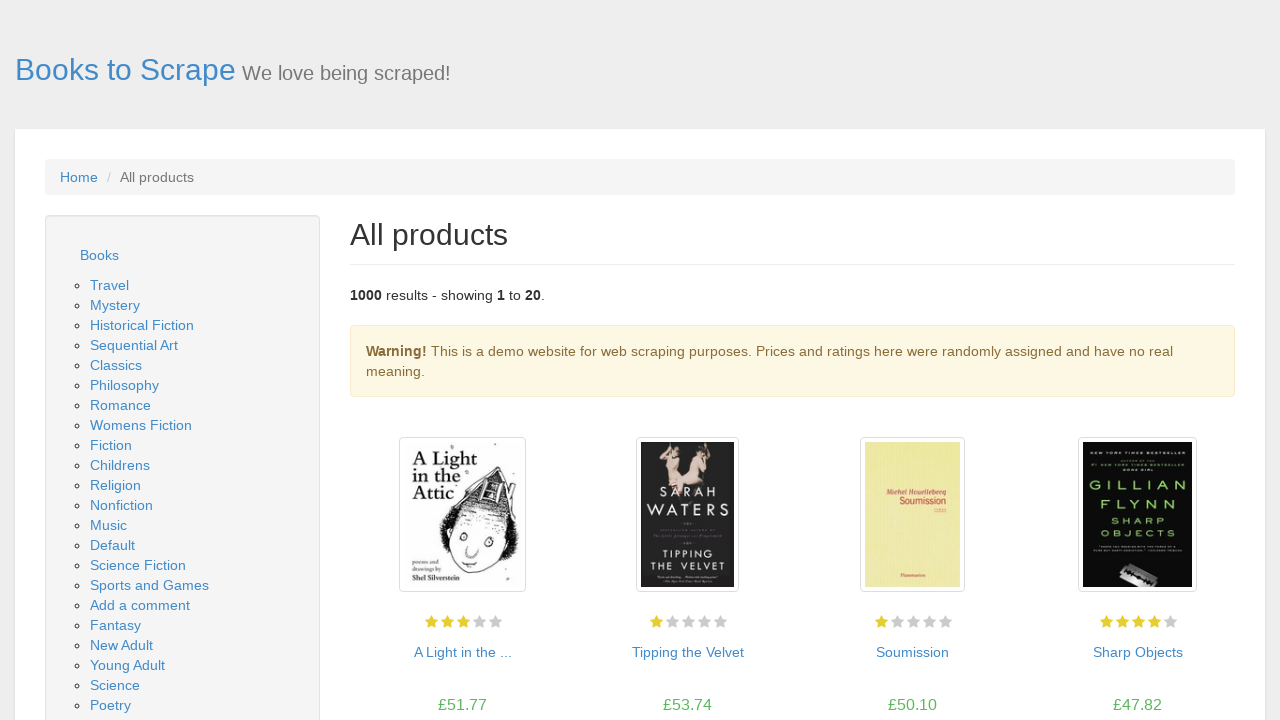

Clicked on first book to navigate to detail page at (462, 652) on .product_pod h3 a >> nth=0
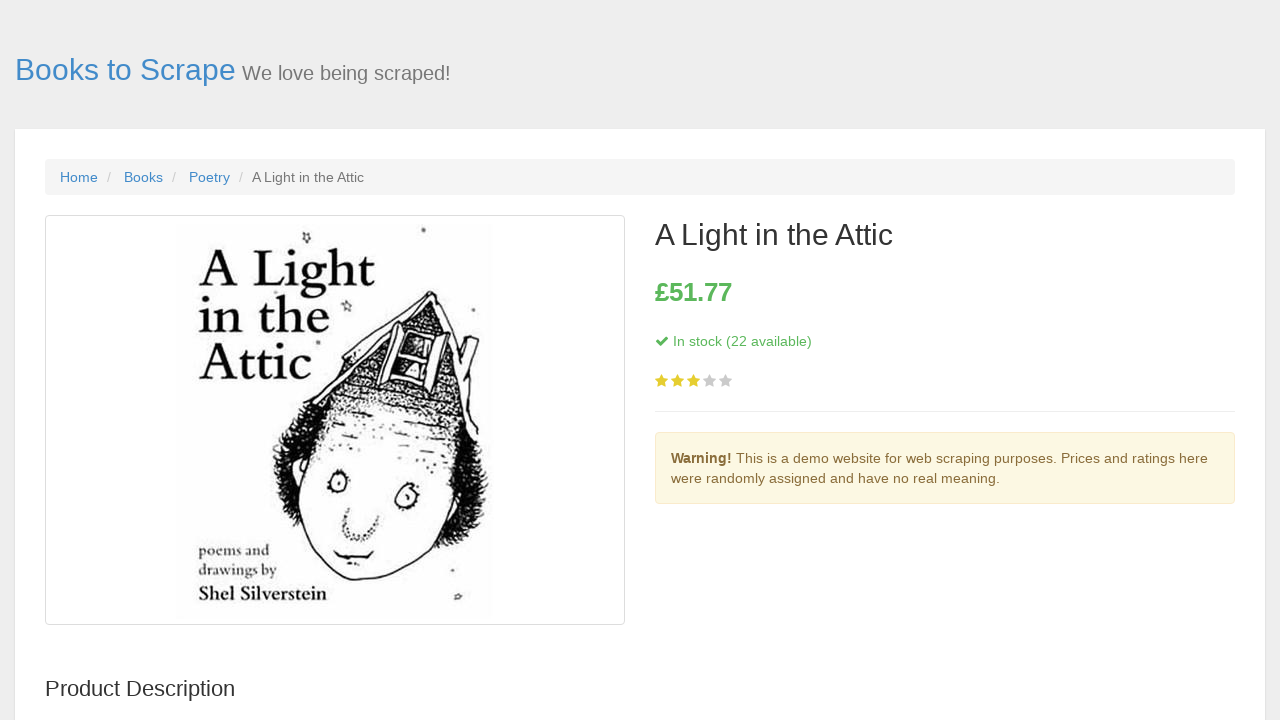

Book detail page loaded with product_page article element
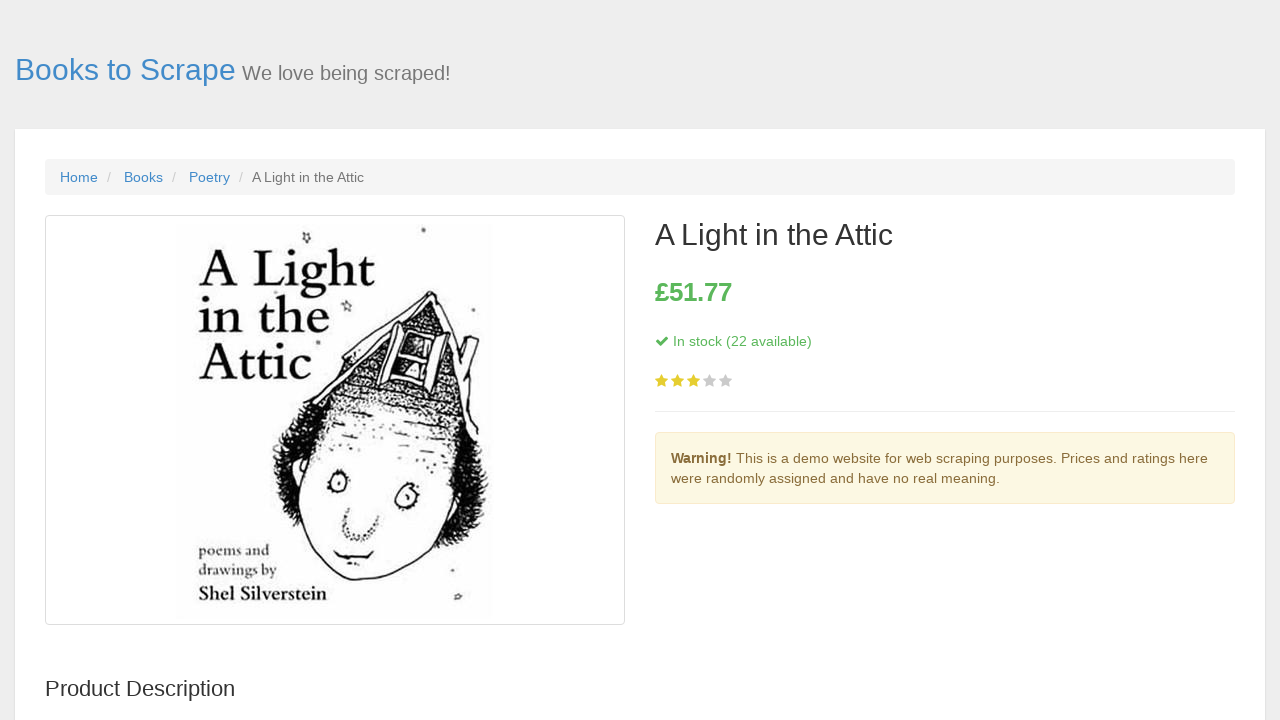

Book name (h1) element is present on detail page
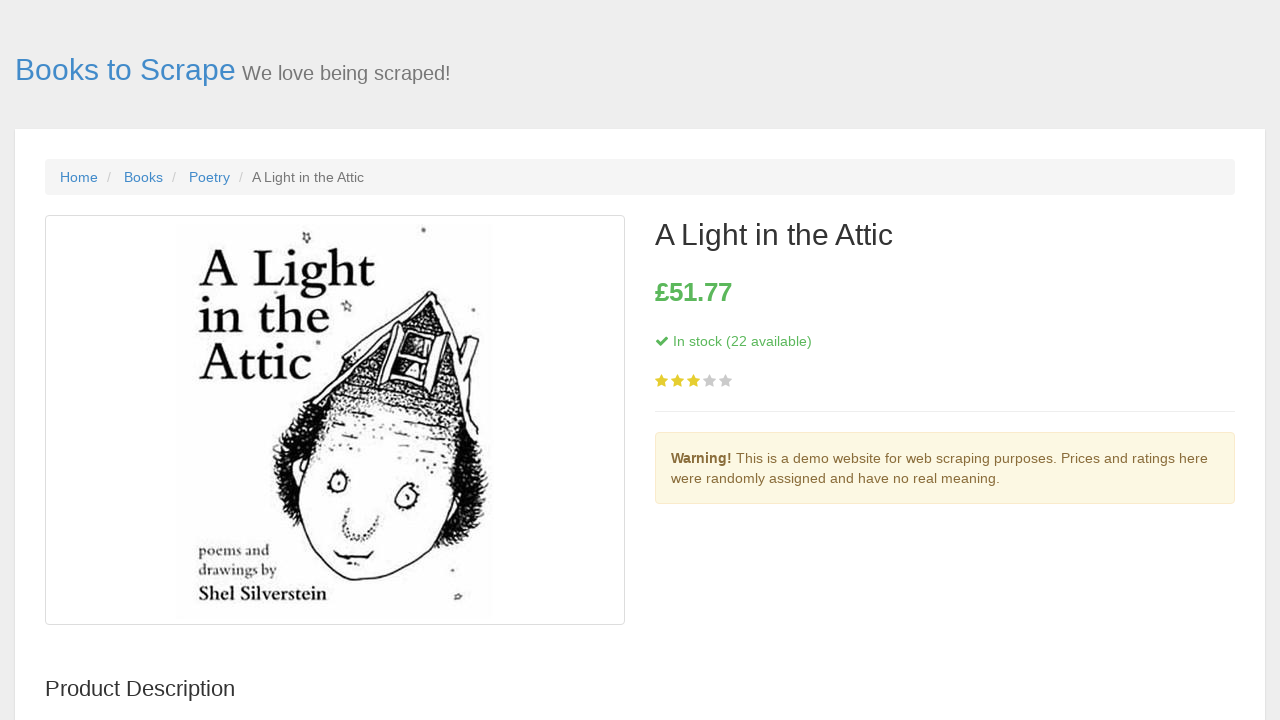

Price element is present on detail page
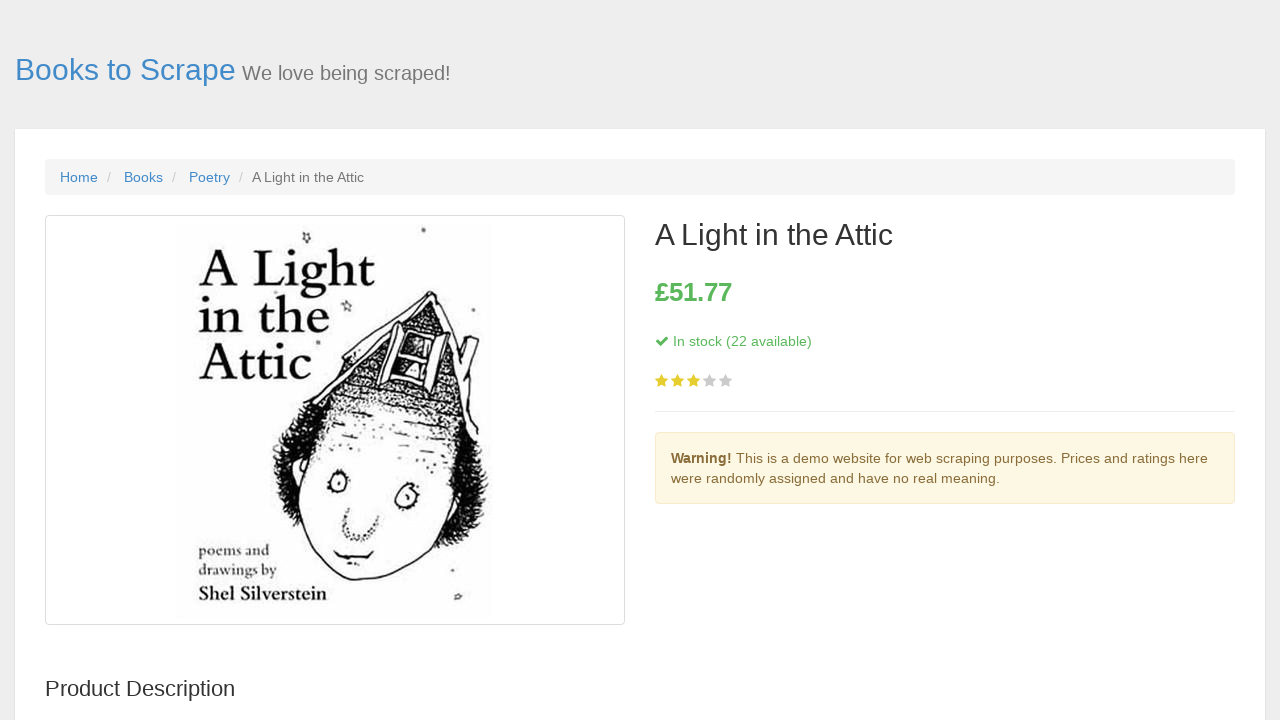

Availability/instock element is present on detail page
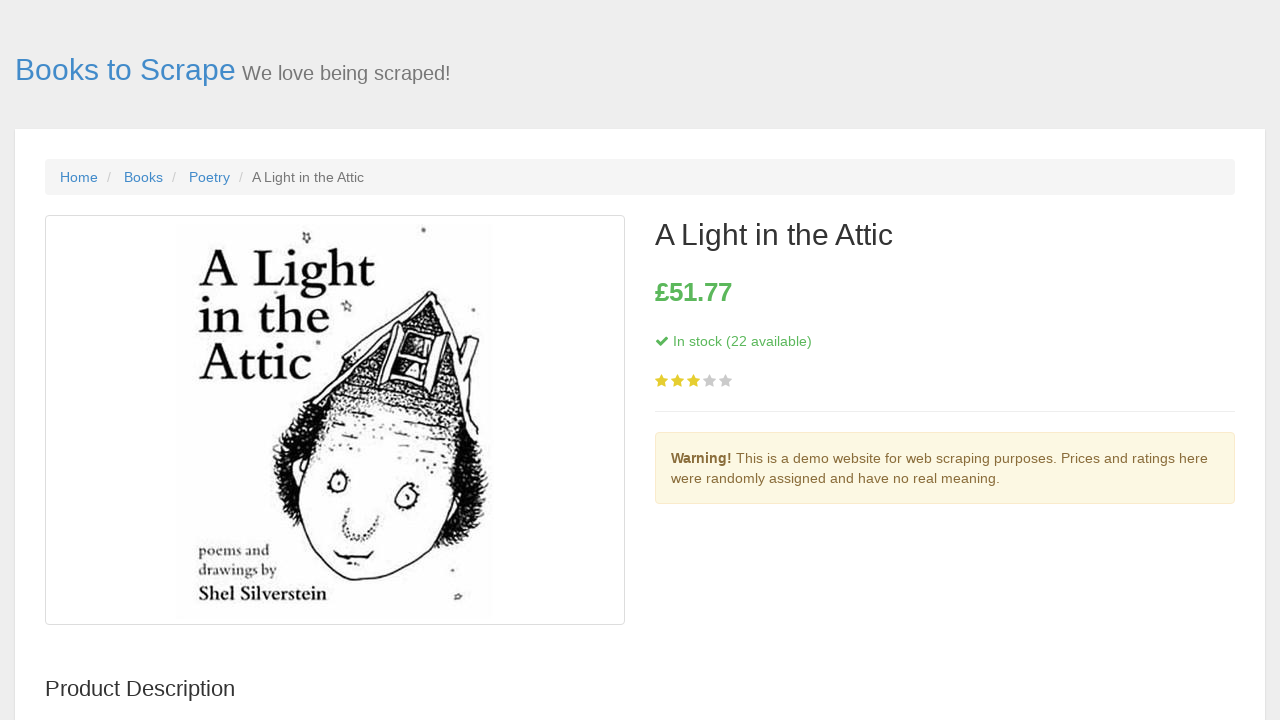

Genre breadcrumb link is present on detail page
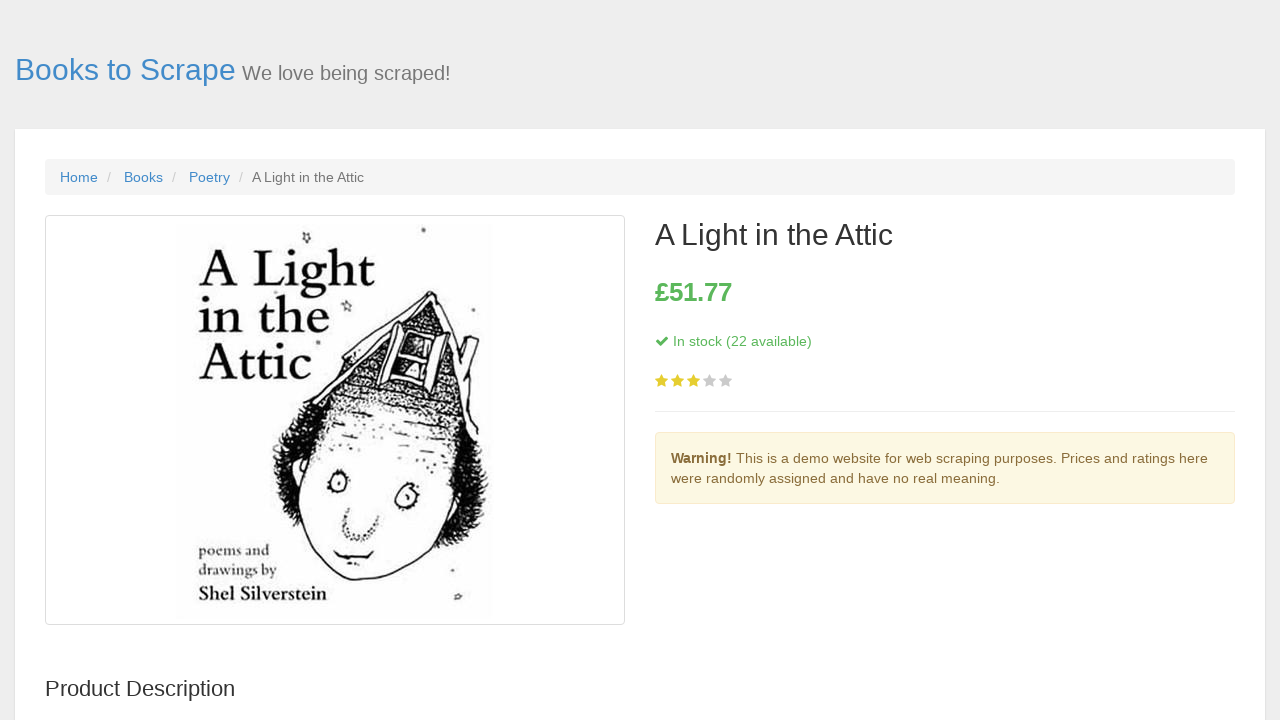

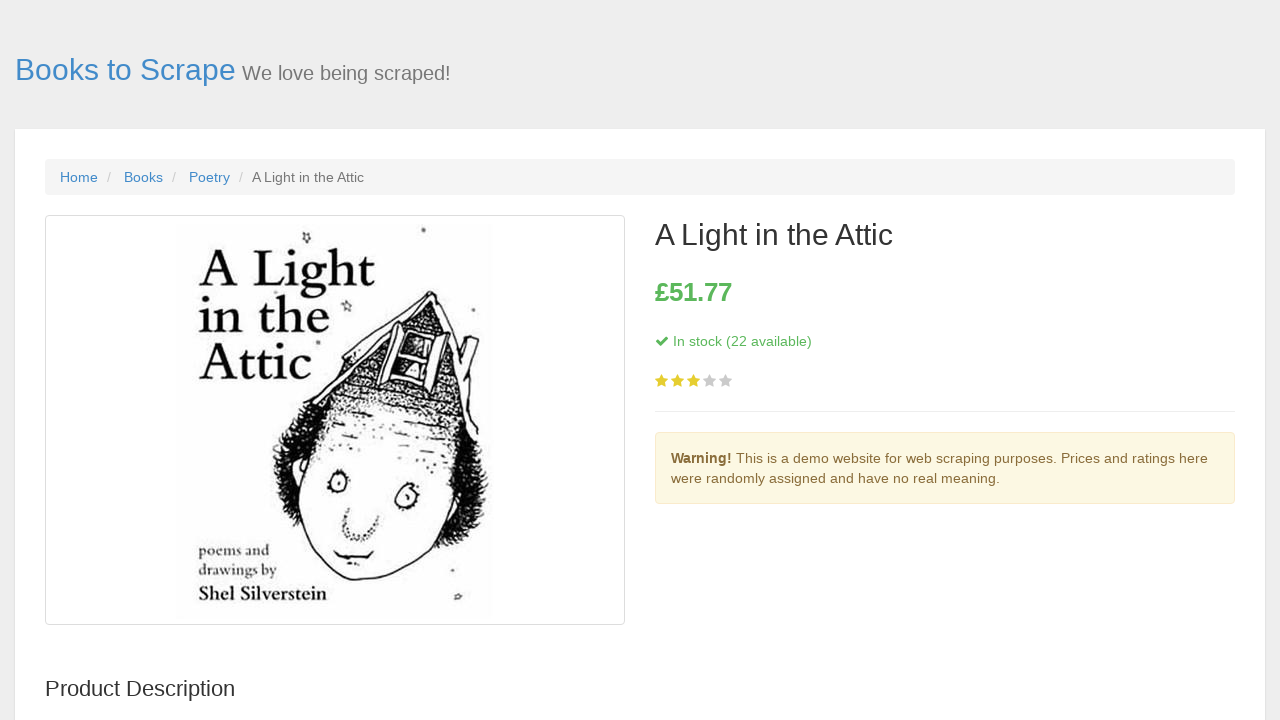